Tests JavaScript alert popup by clicking the alert button, verifying the alert appears, and accepting it

Starting URL: https://the-internet.herokuapp.com/javascript_alerts

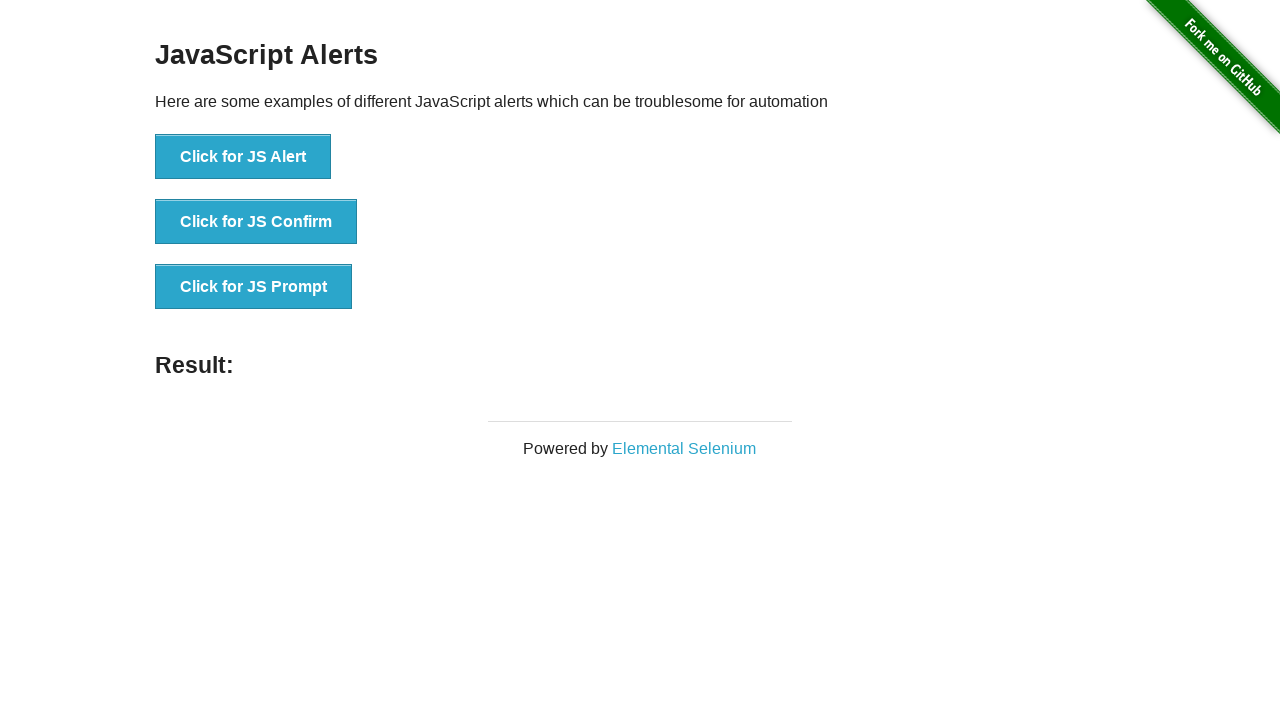

Clicked the 'Click for JS Alert' button at (243, 157) on xpath=//button[text()='Click for JS Alert']
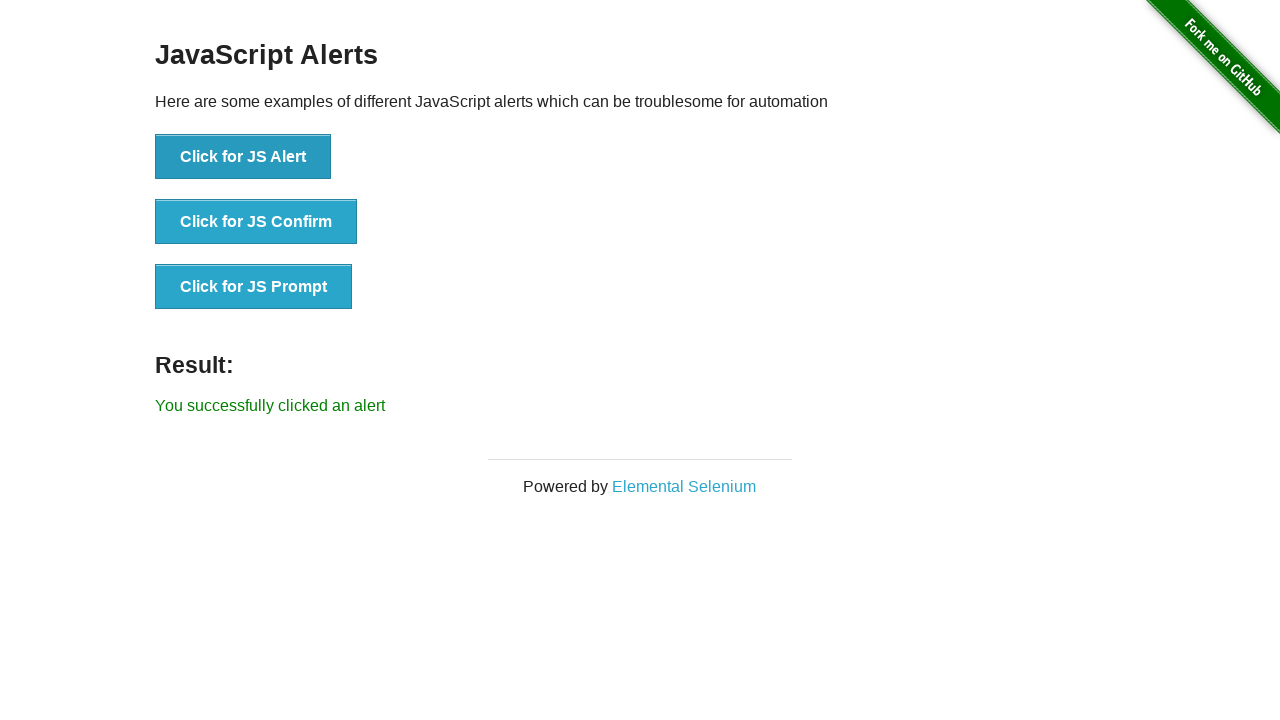

Set up dialog handler to accept the alert
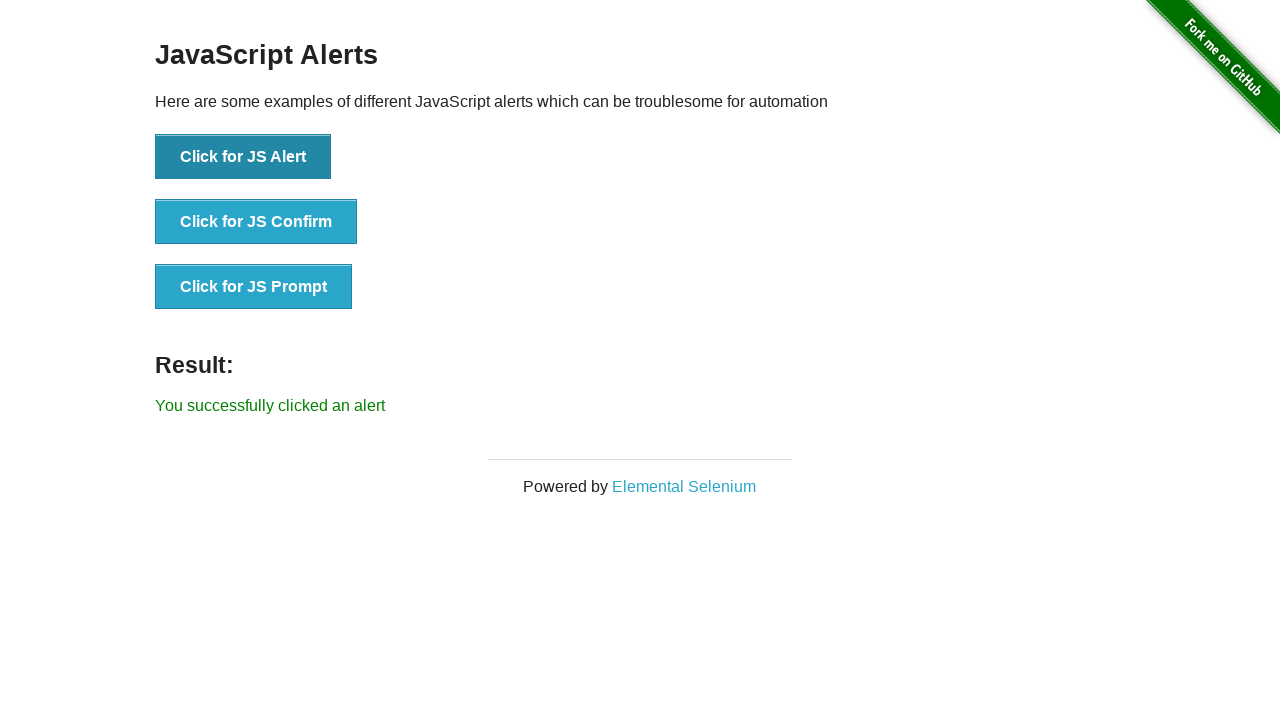

Alert was accepted and result message appeared
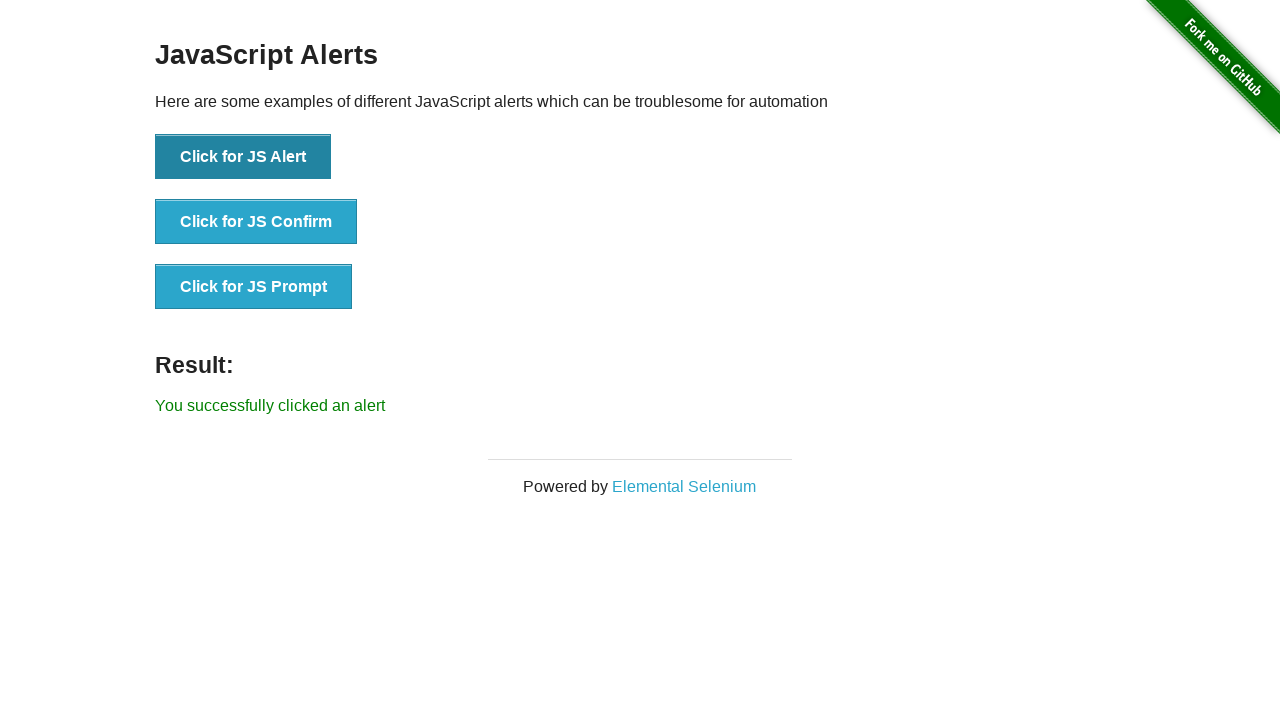

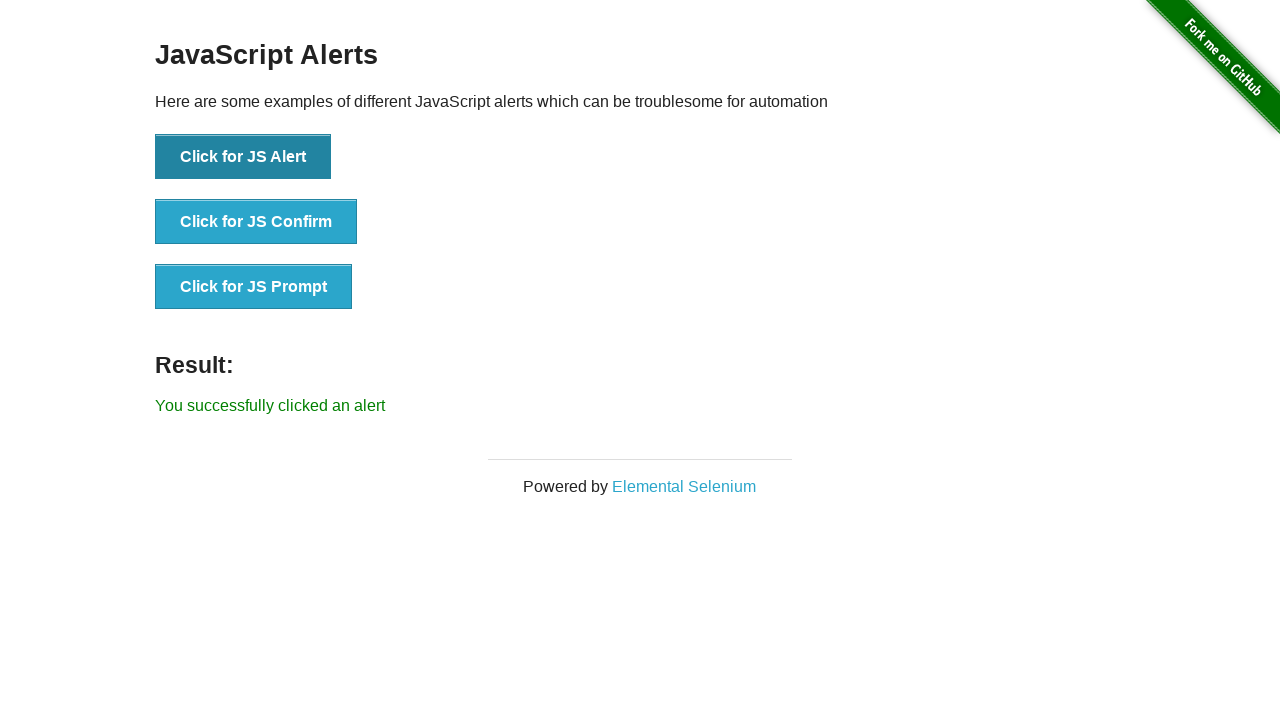